Tests form validation with valid username "jesgarper3" and password "Clave.inventada3" to verify successful validation message appears

Starting URL: https://elenarivero.github.io/examen/index.html

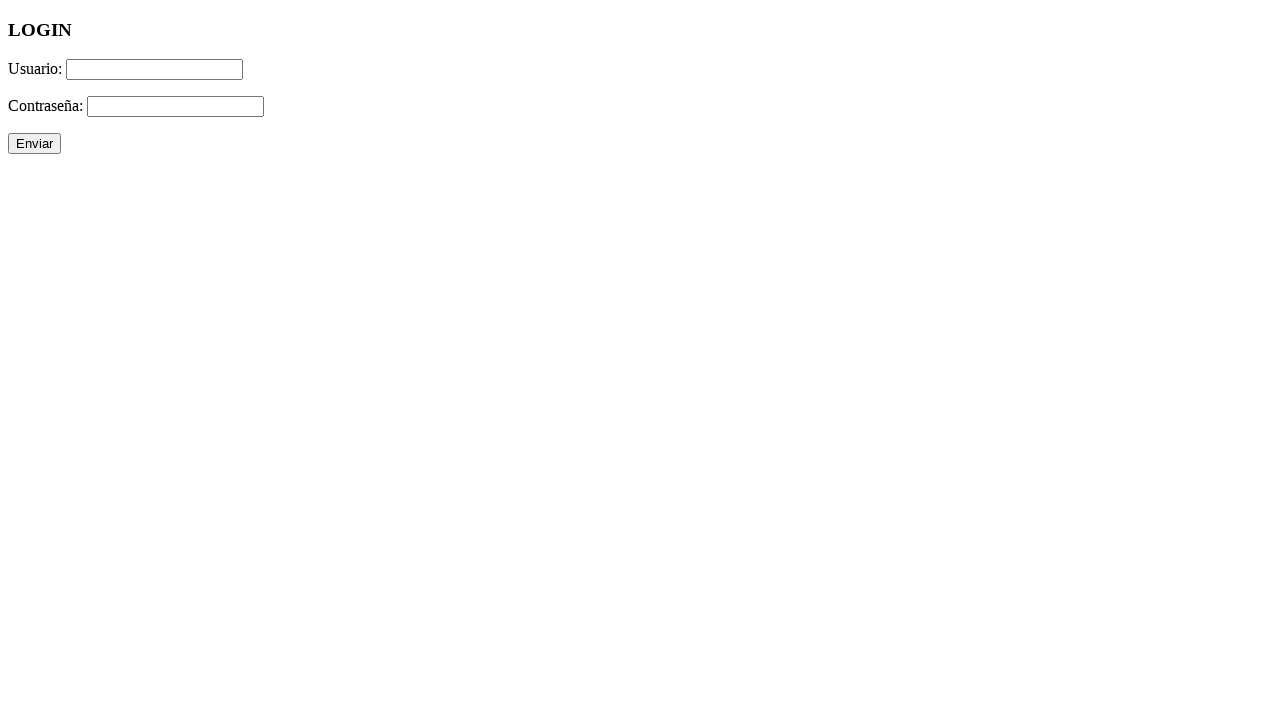

Navigated to form validation test page
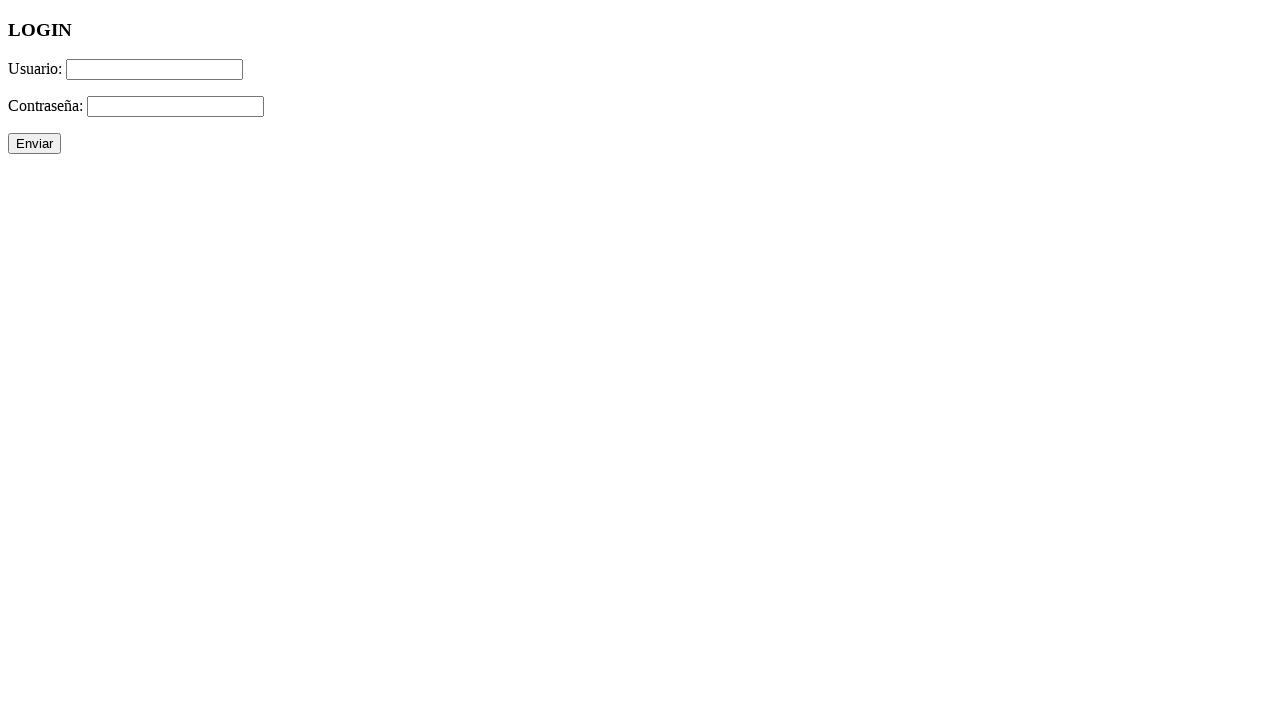

Filled username field with 'jesgarper3' on #usuario
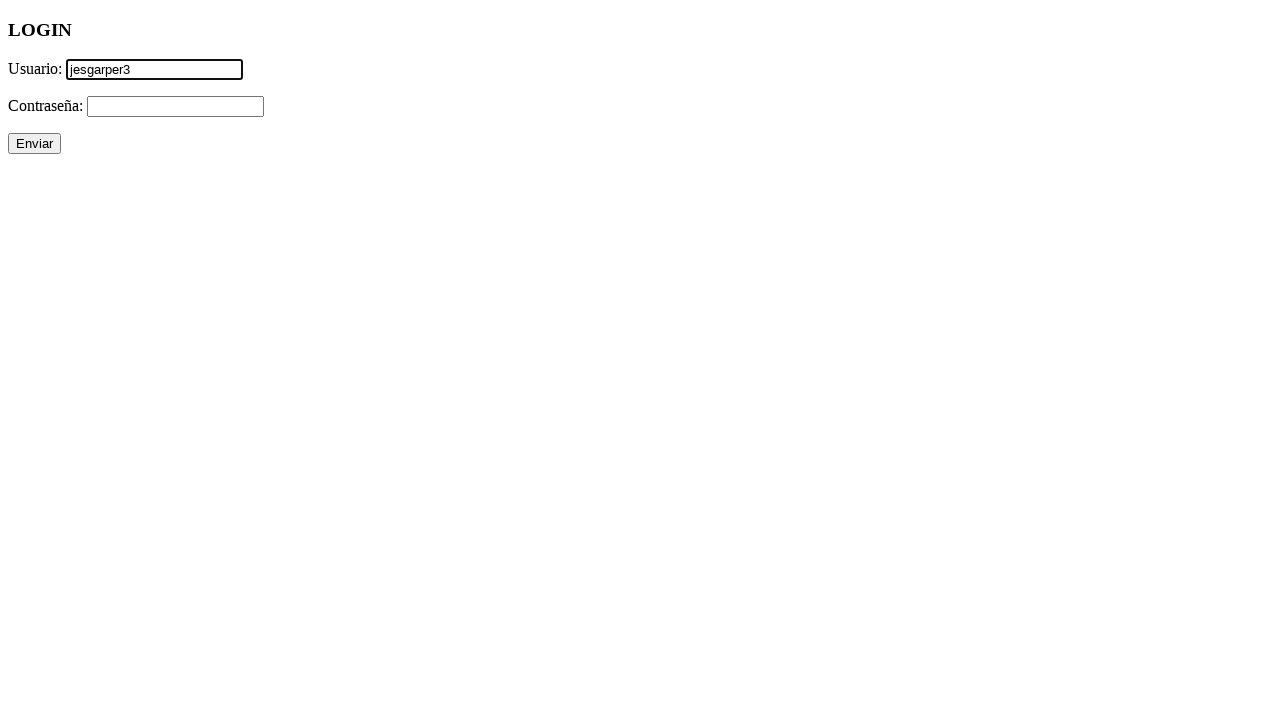

Filled password field with 'Clave.inventada3' on #password
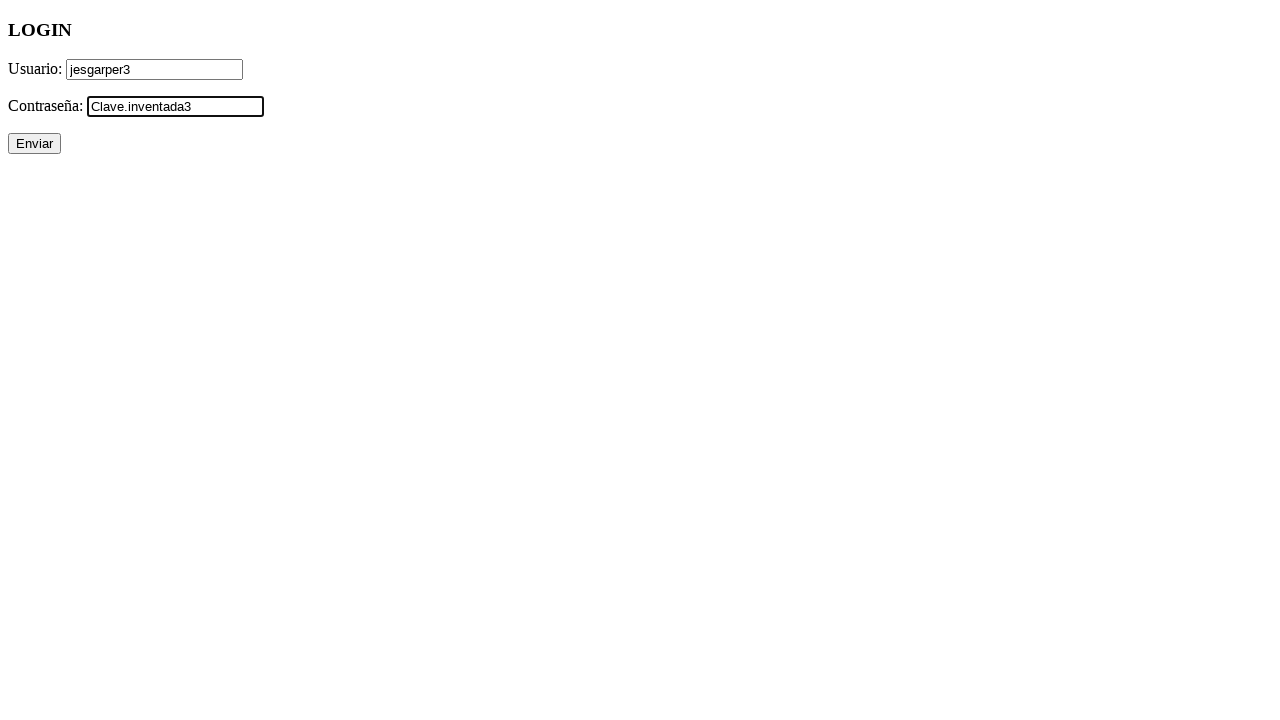

Clicked submit button to validate form at (34, 144) on #enviar
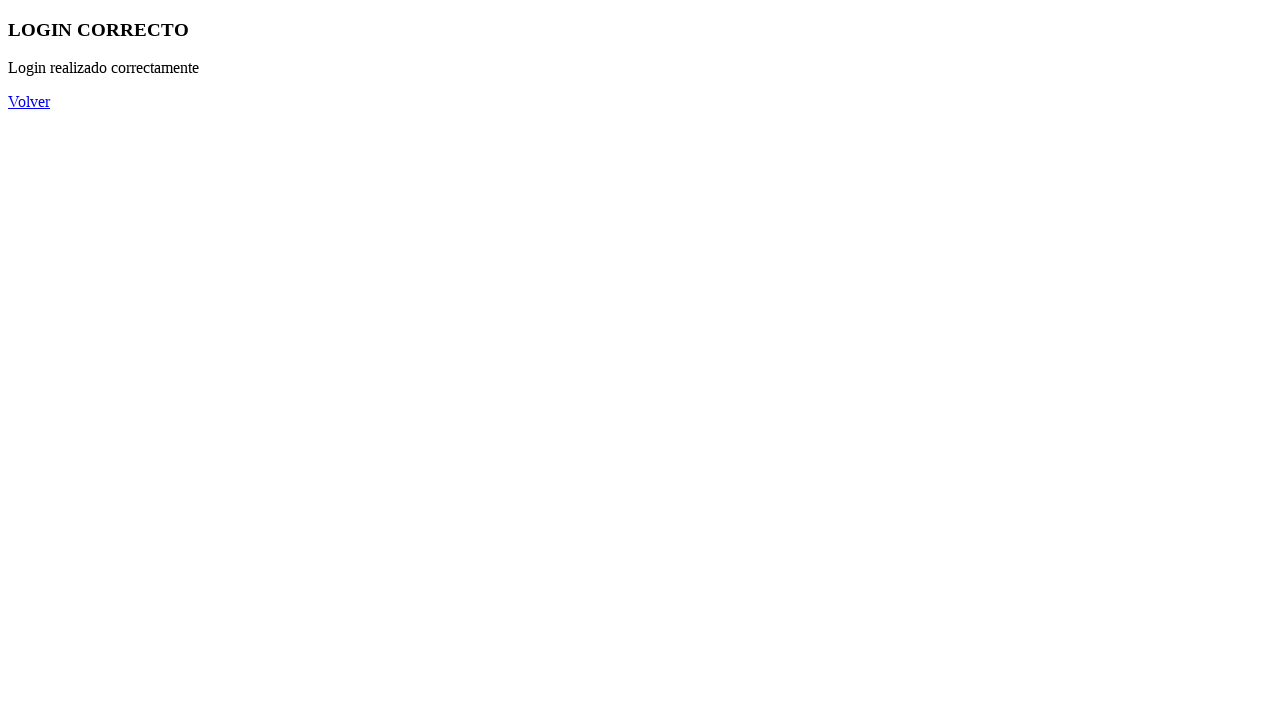

Form validation successful - 'LOGIN CORRECTO' message appeared
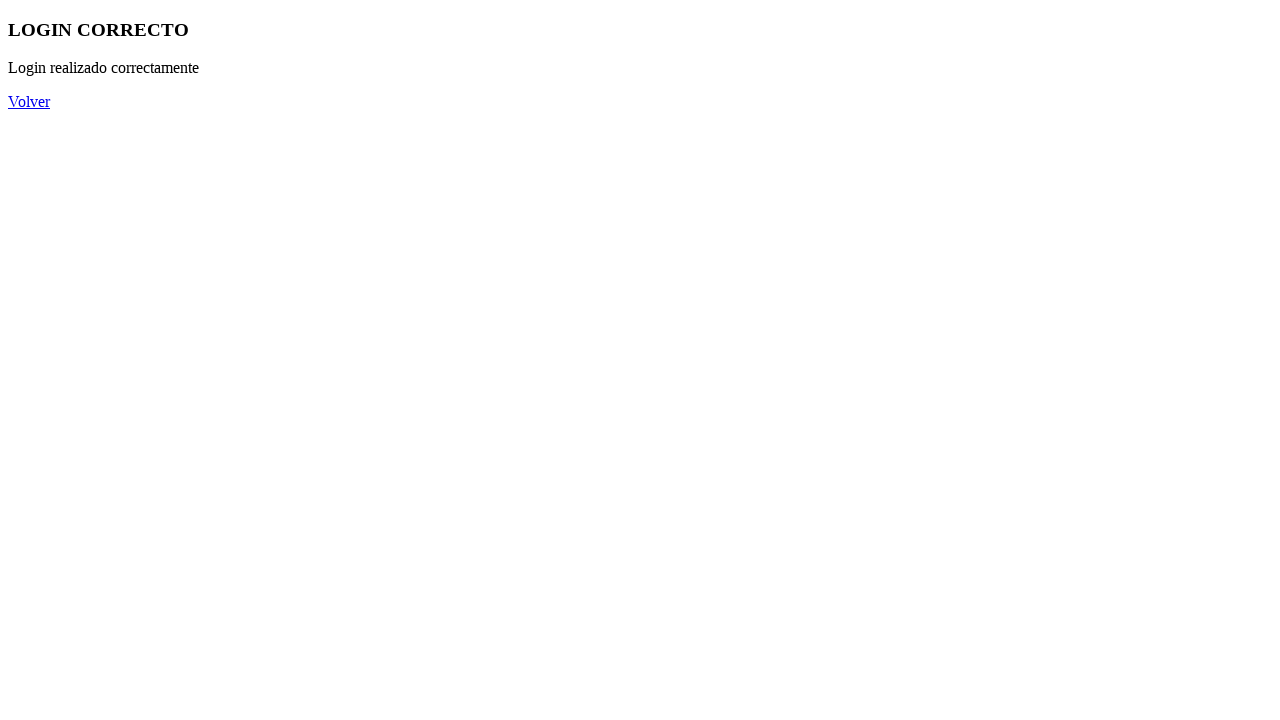

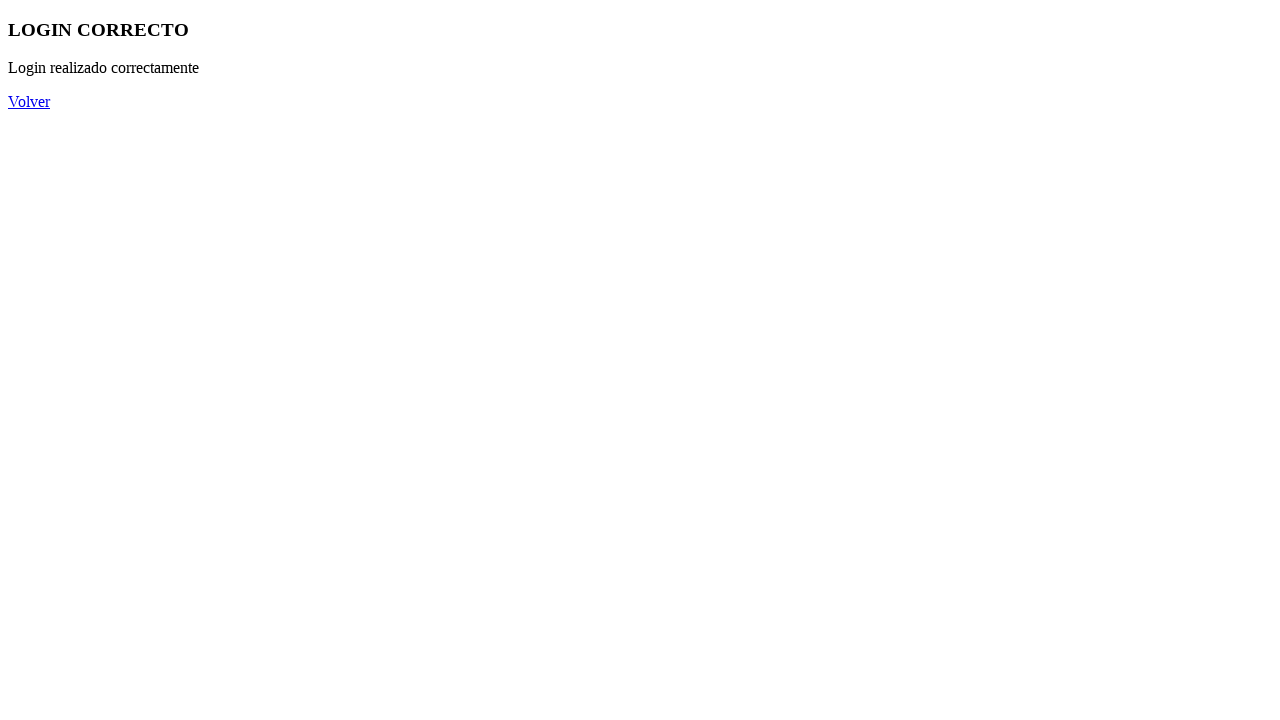